Navigates to a radio button demo page, checks the 'Credit/Debit/ATM card' radio button, and validates that it is checked.

Starting URL: https://demoapps.qspiders.com/ui/radio?sublist=0

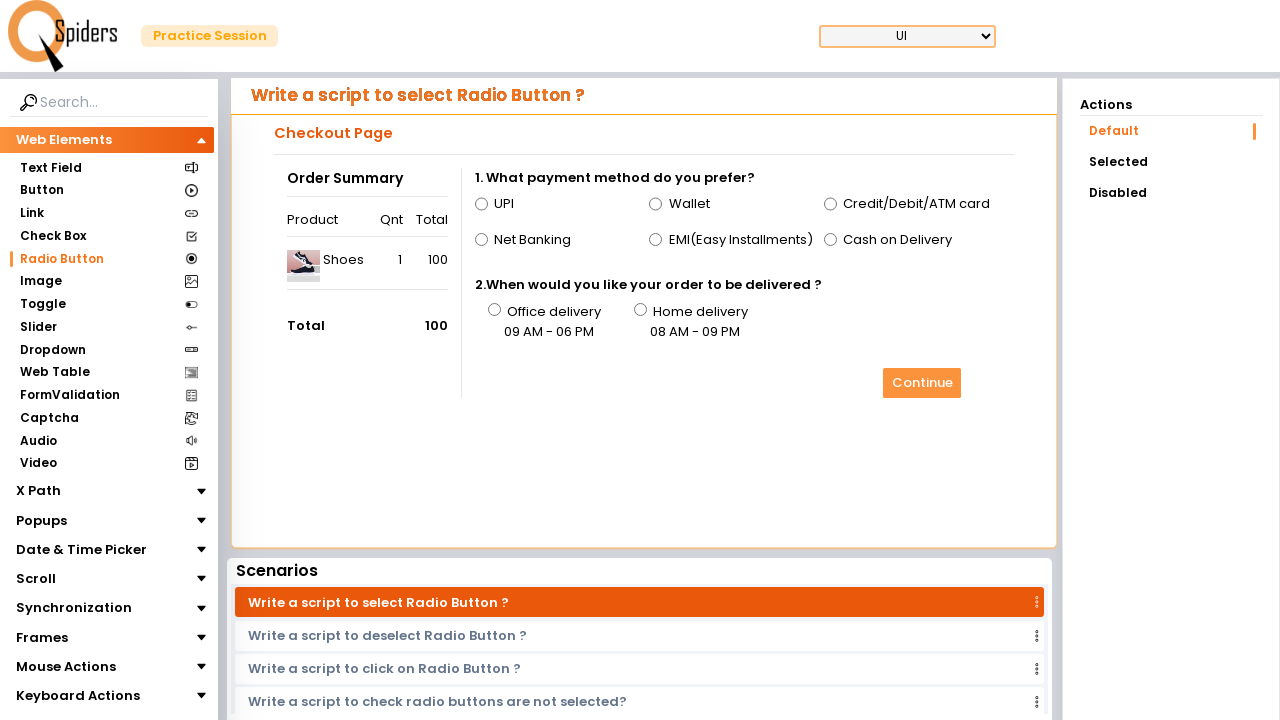

Waited 3 seconds for page to load
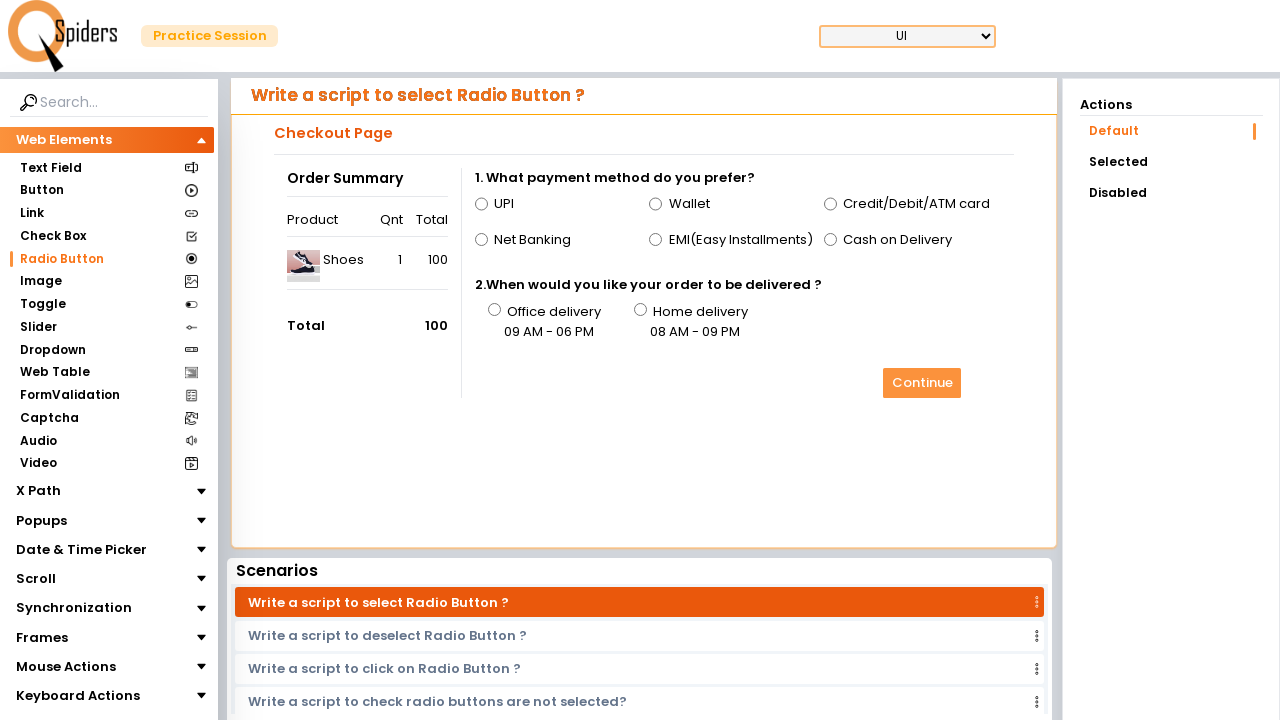

Located all radio button elements on the page
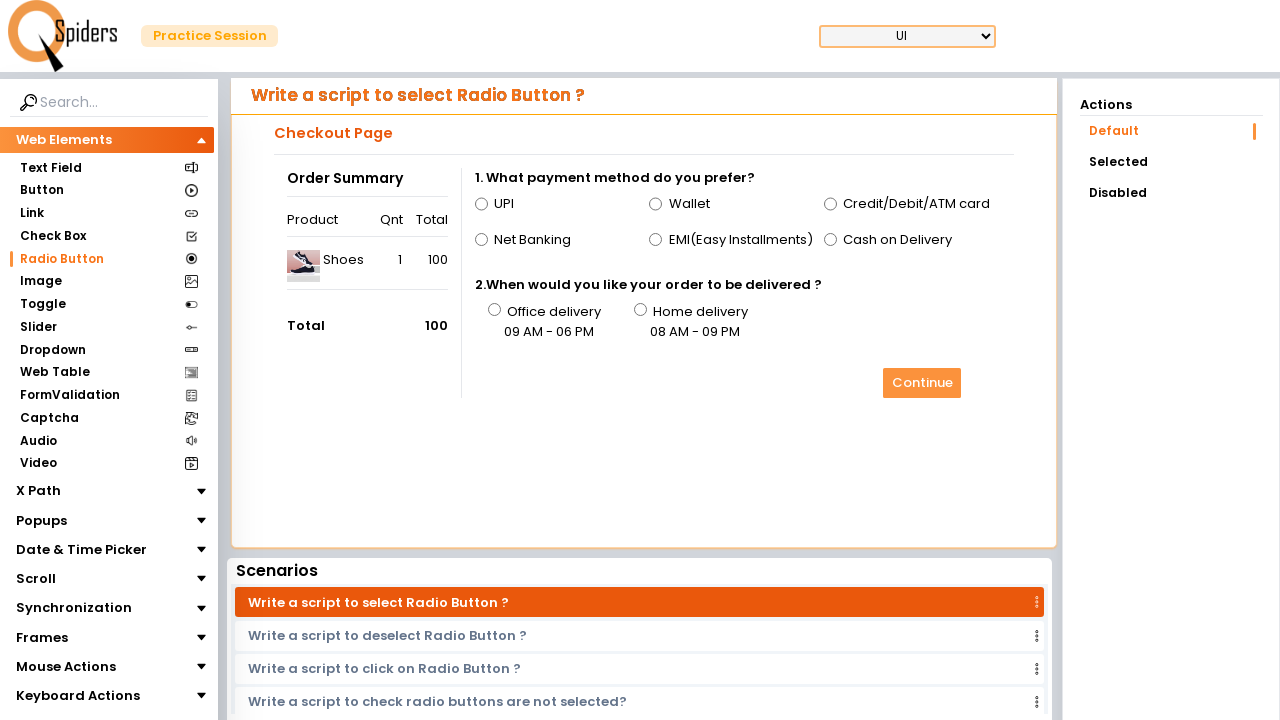

Checked the 'Credit/Debit/ATM card' radio button
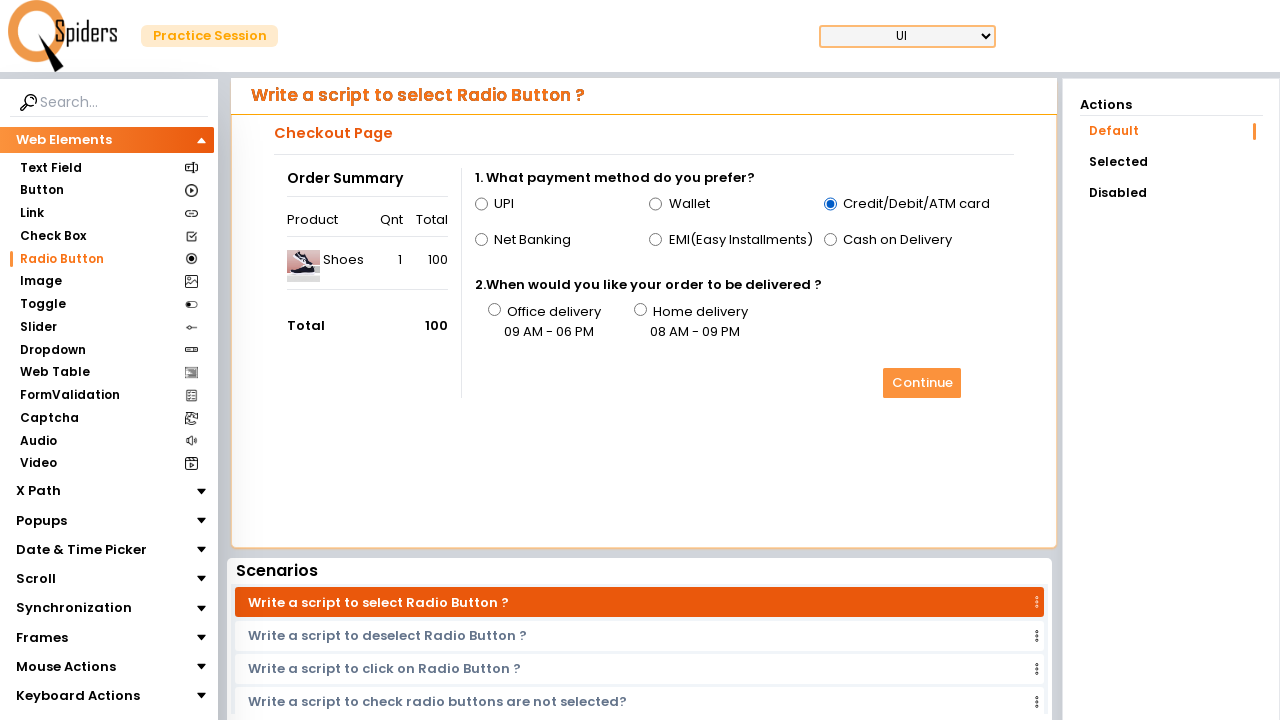

Waited 3 seconds for radio button state to update
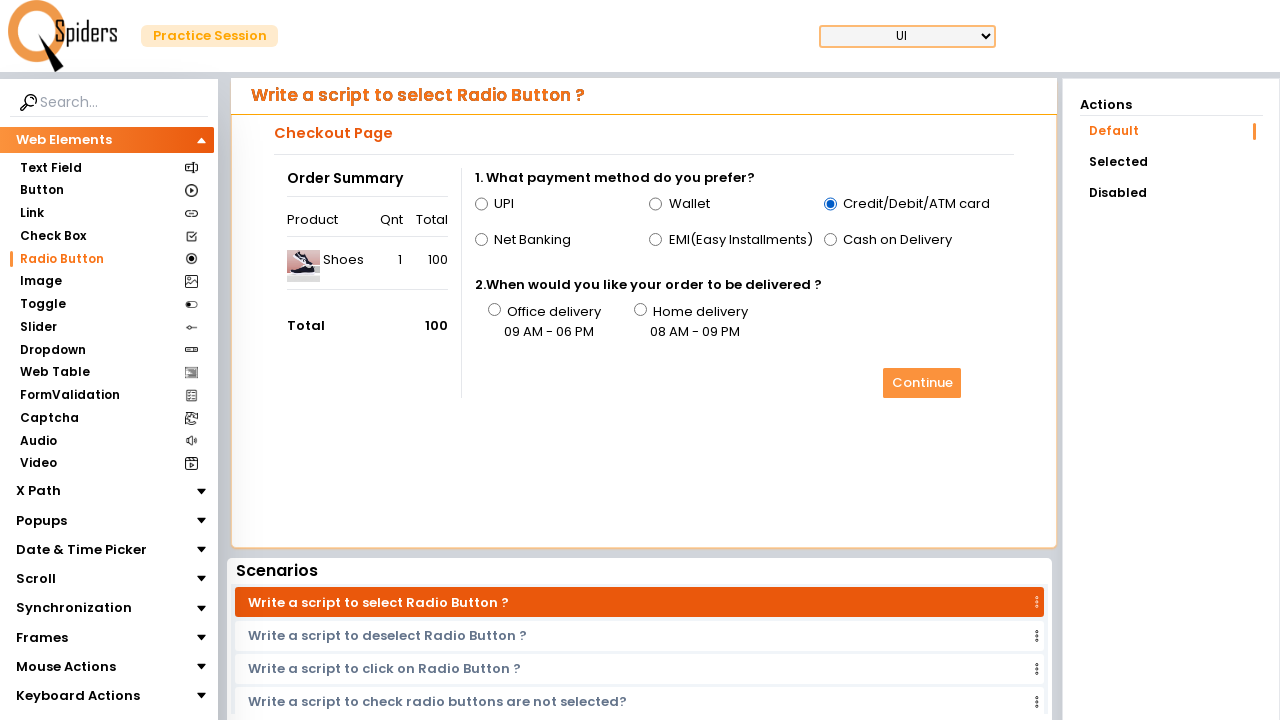

Validated that 'Credit/Debit/ATM card' radio button is checked: True
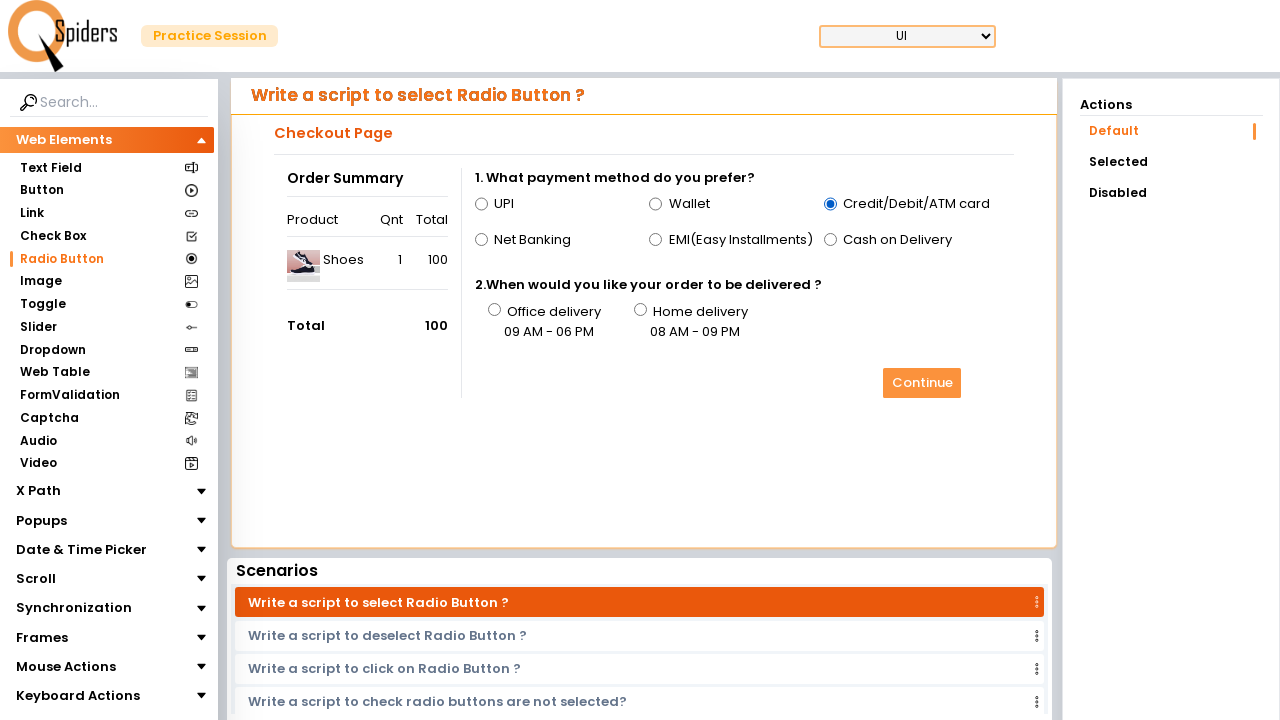

Assertion passed: Radio button is checked as expected
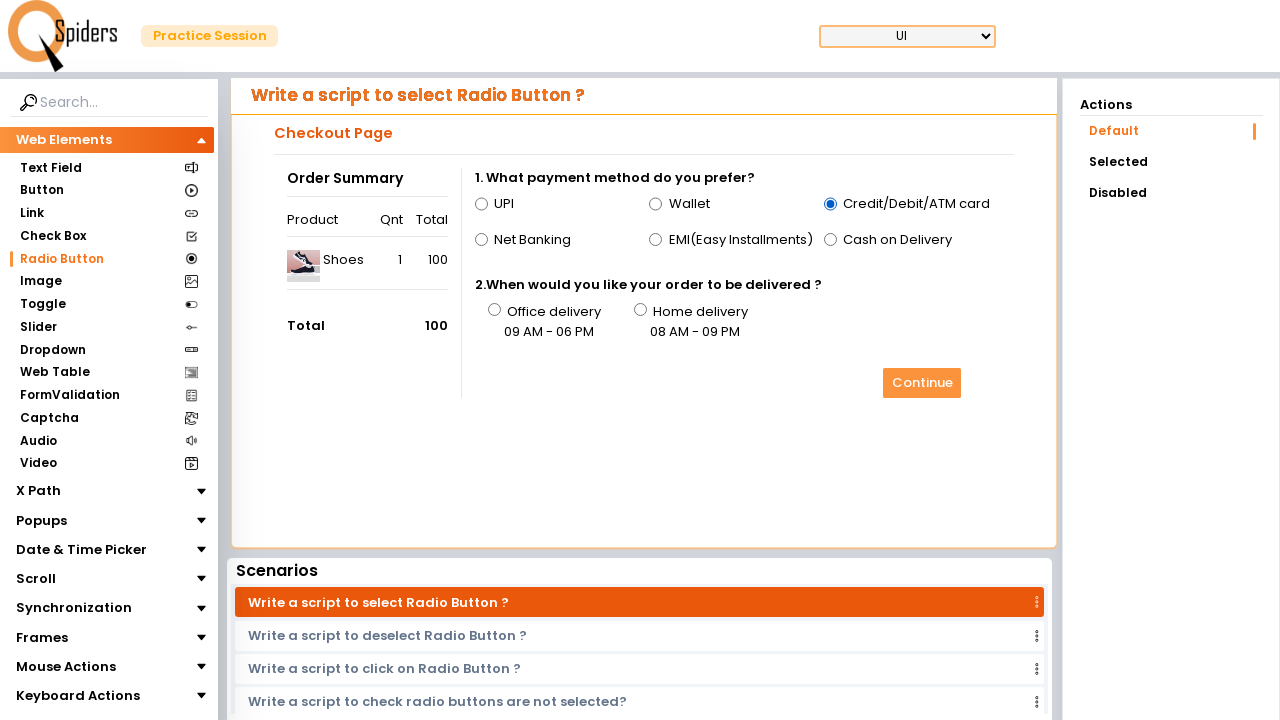

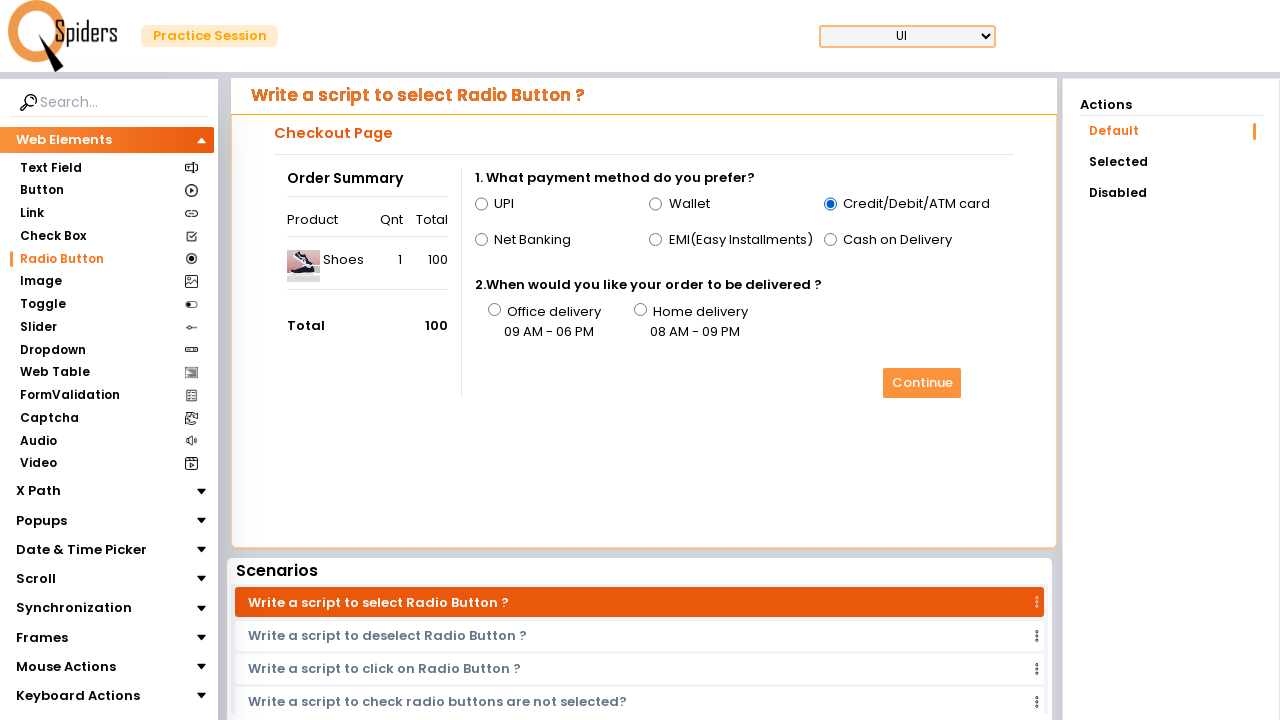